Tests game content and functionality by verifying all UI elements are visible, checking game stats update, testing speed control input, and verifying auto-pathing toggle works correctly.

Starting URL: https://tjsingleton.github.io/bulletbuzz/game/

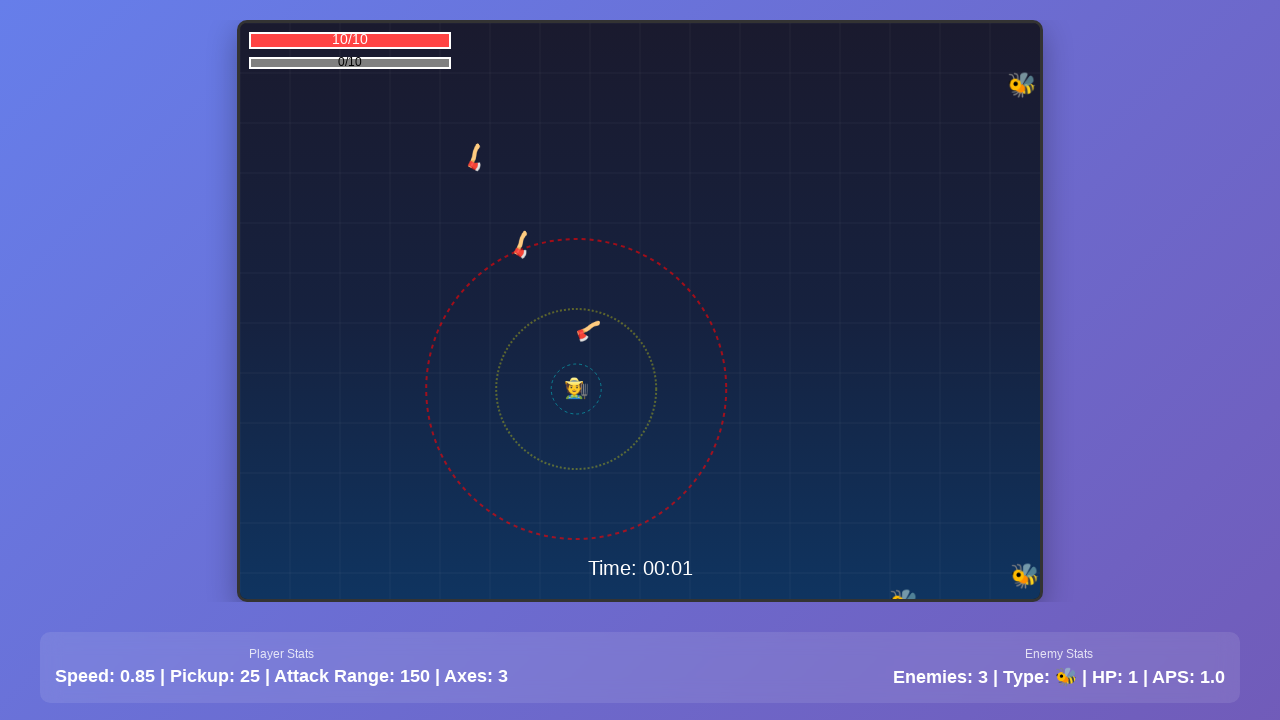

Waited for game canvas to load
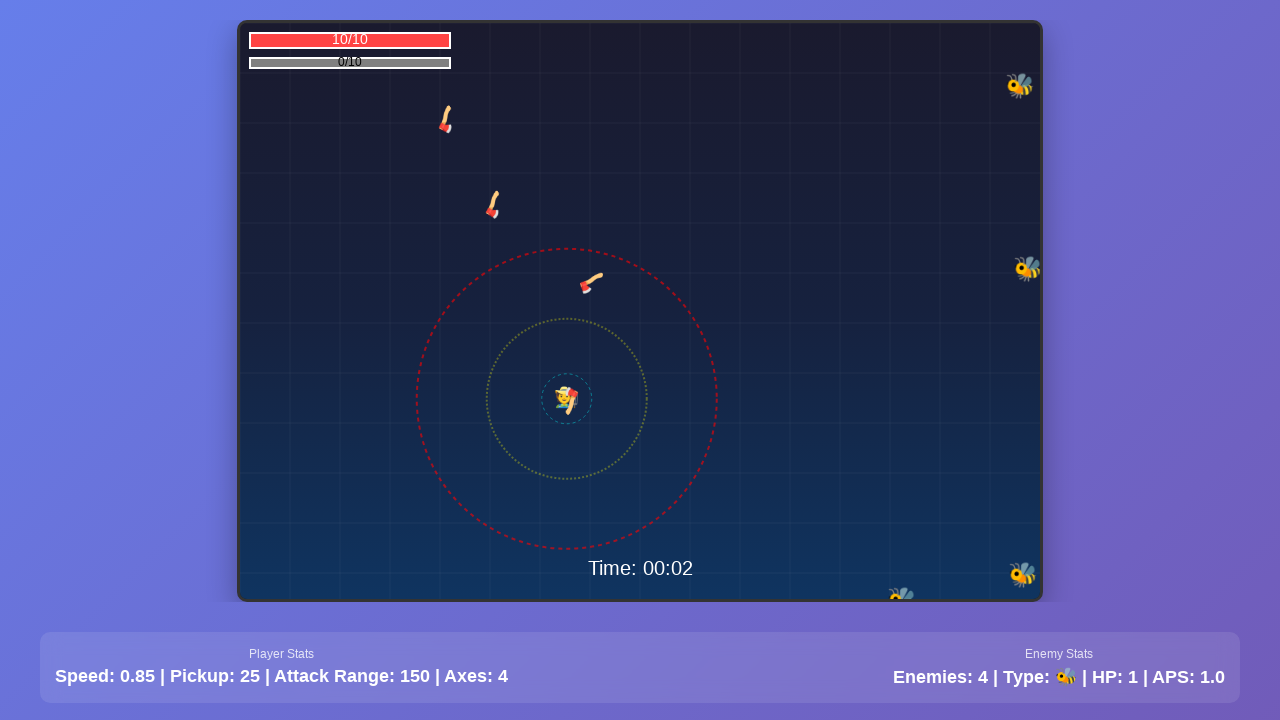

Verified game canvas is visible
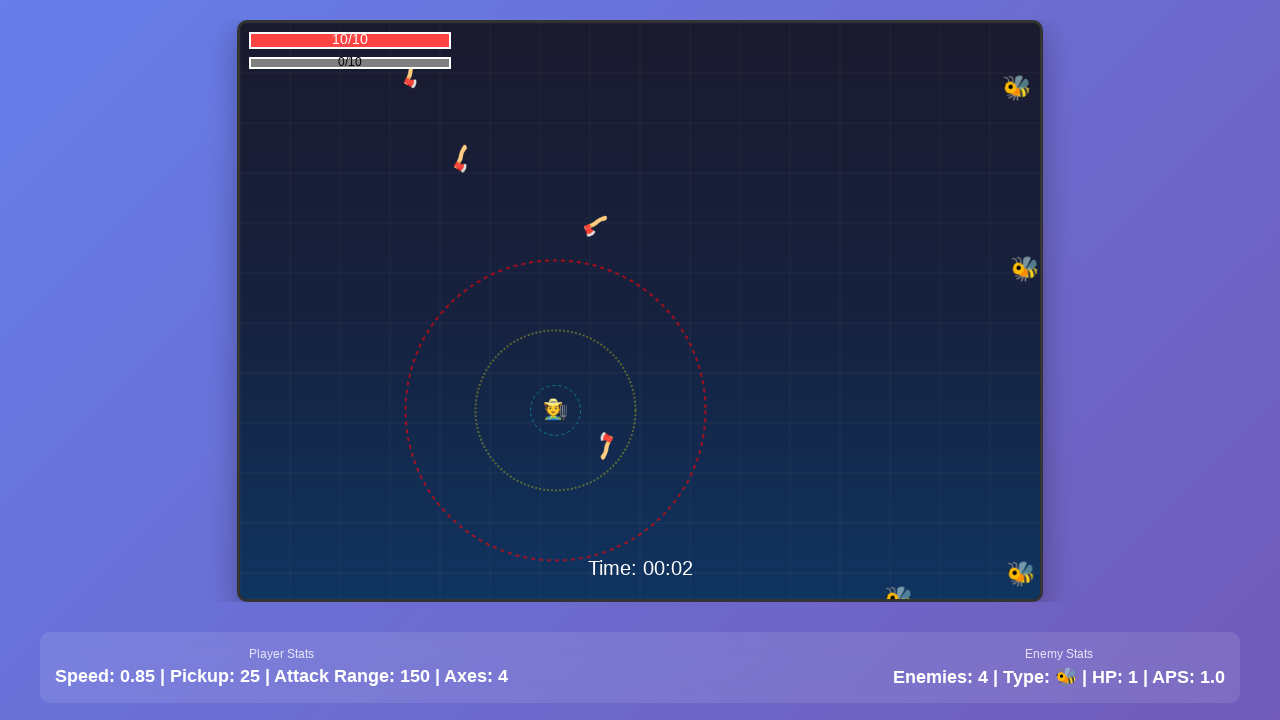

Verified stats element is visible
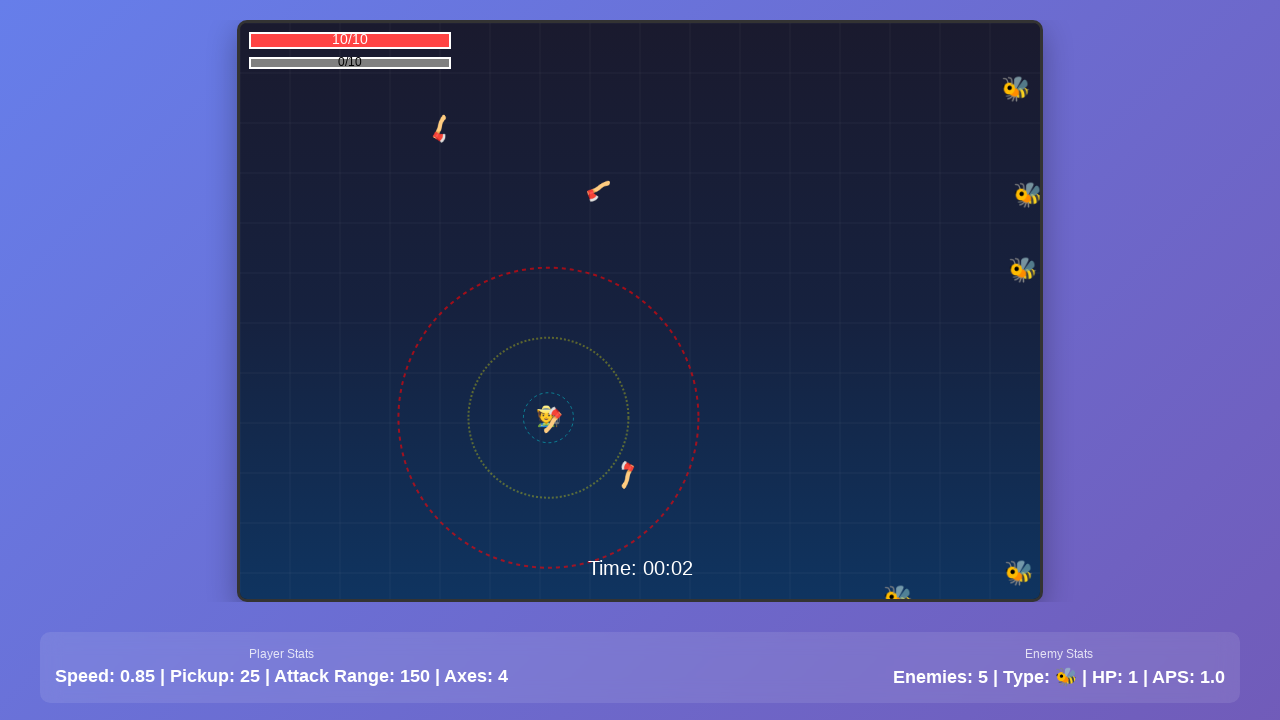

Verified enemy stats element is visible
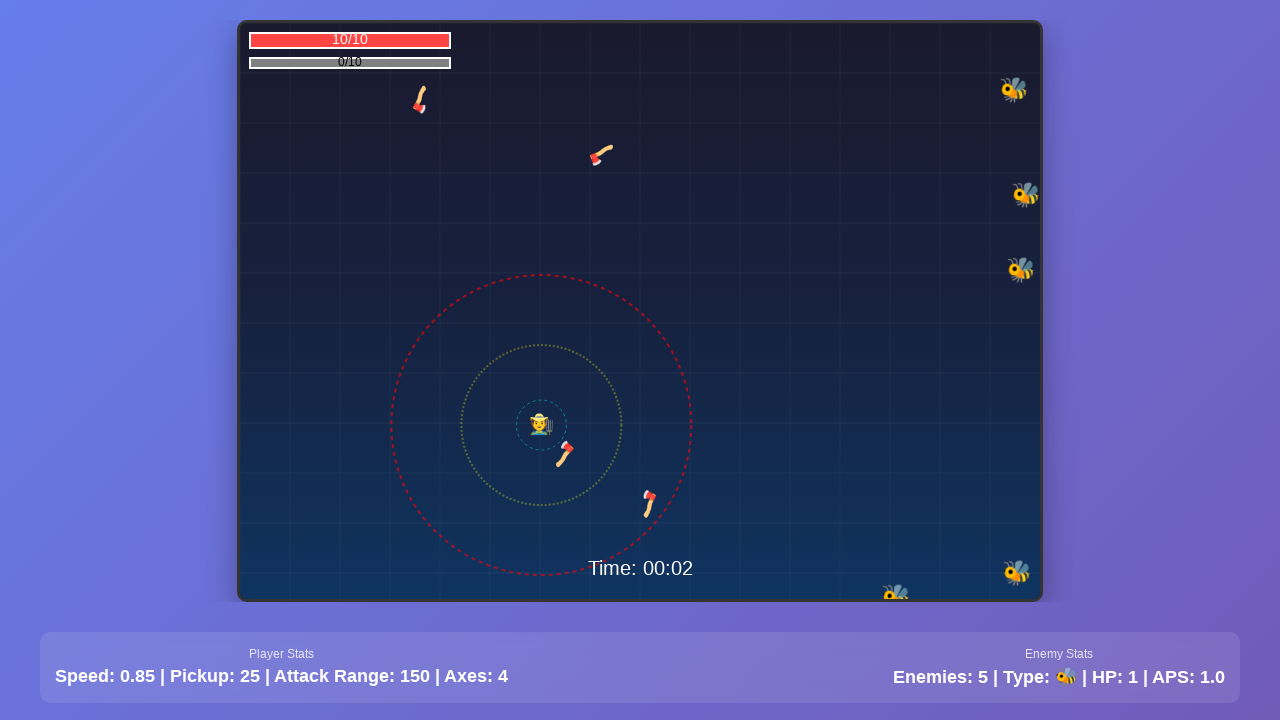

Verified game speed control is visible
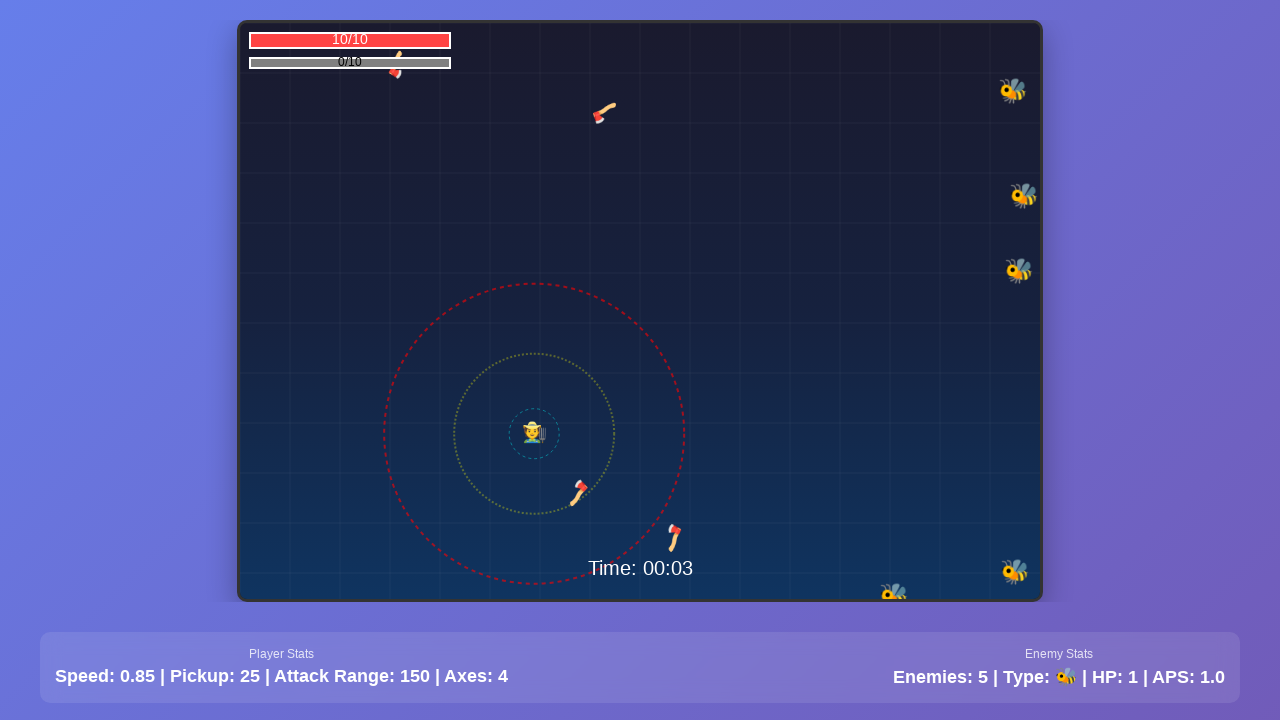

Verified auto-pathing toggle is visible
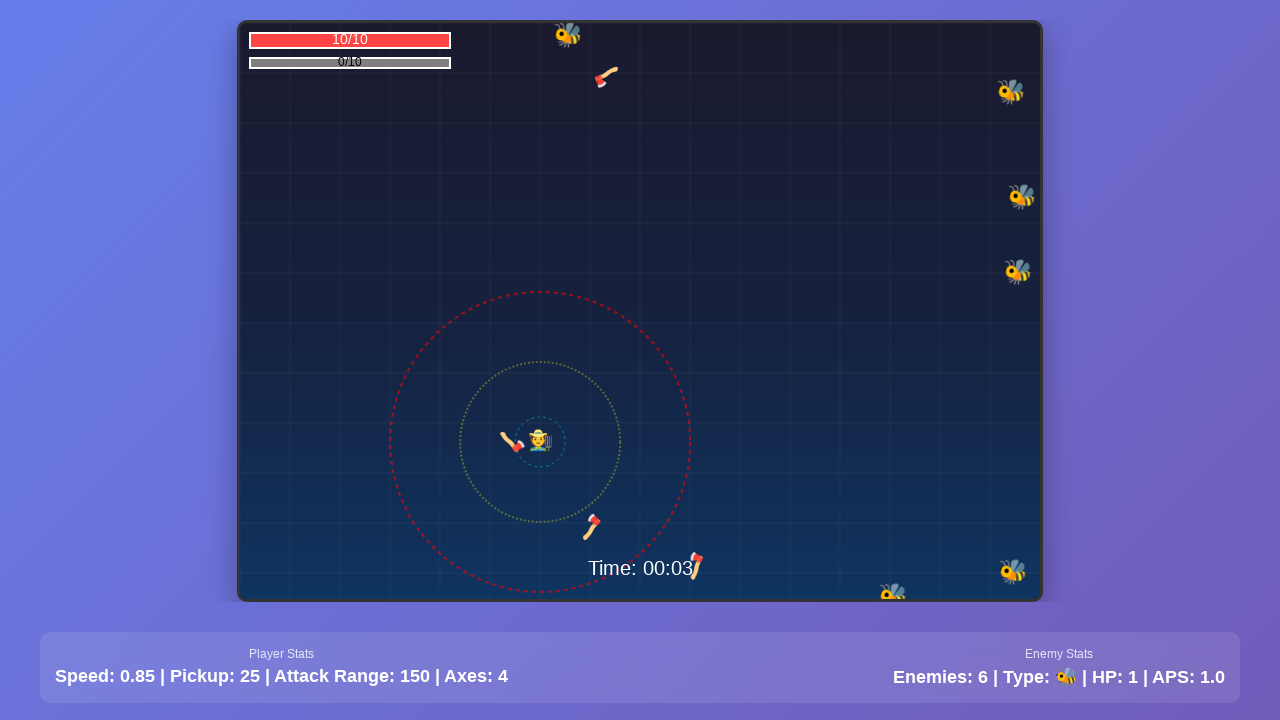

Verified auto-shop toggle is visible
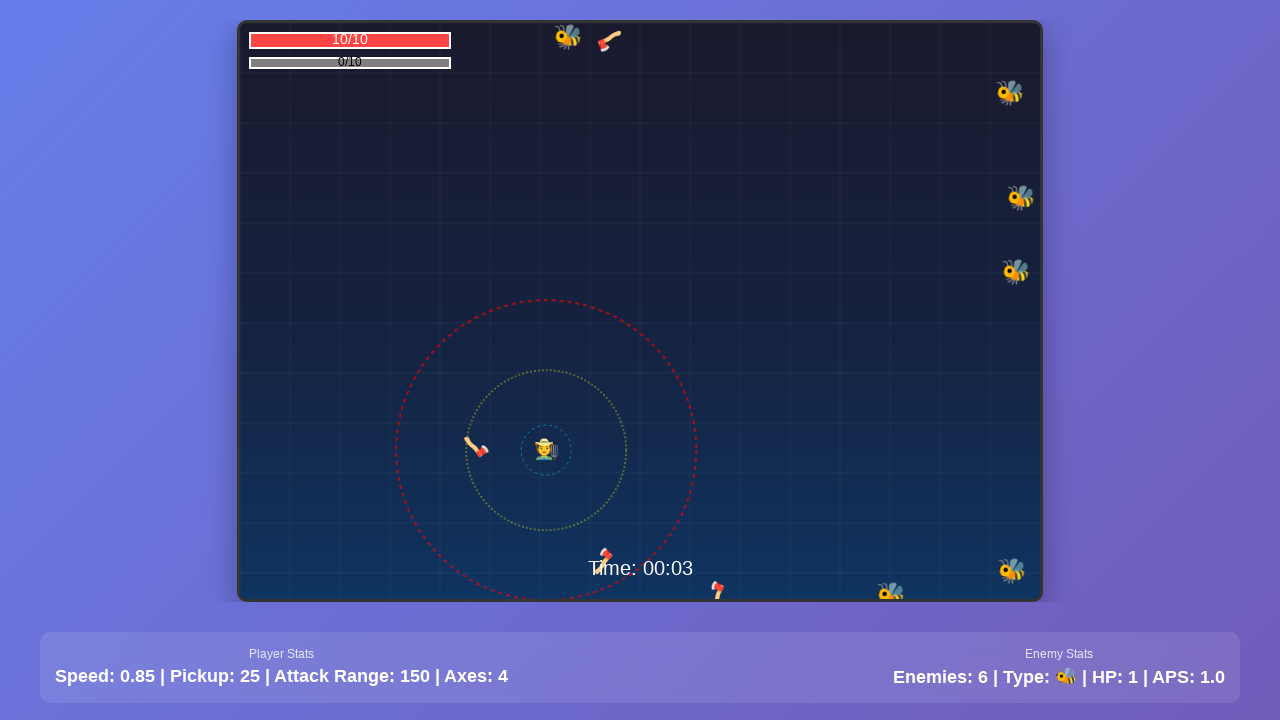

Waited 3 seconds for game to run
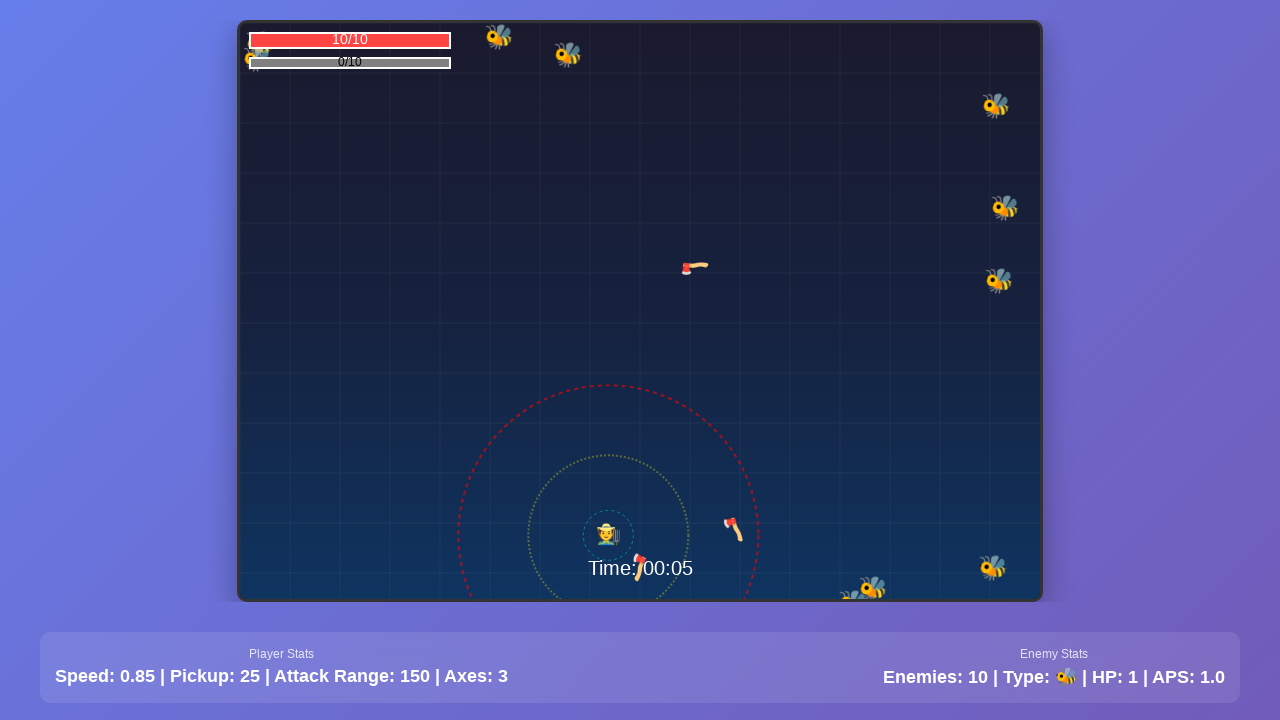

Set game speed control to value 5 on #gameSpeed
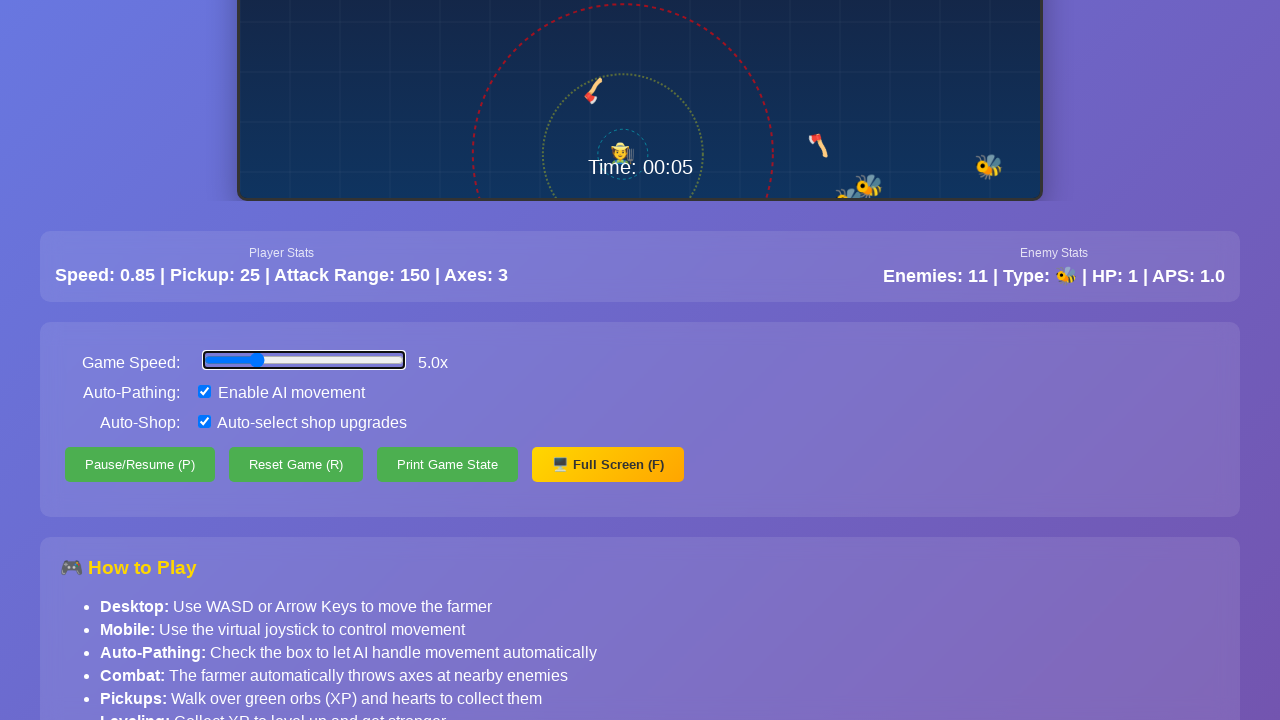

Retrieved game speed value: 5.0x
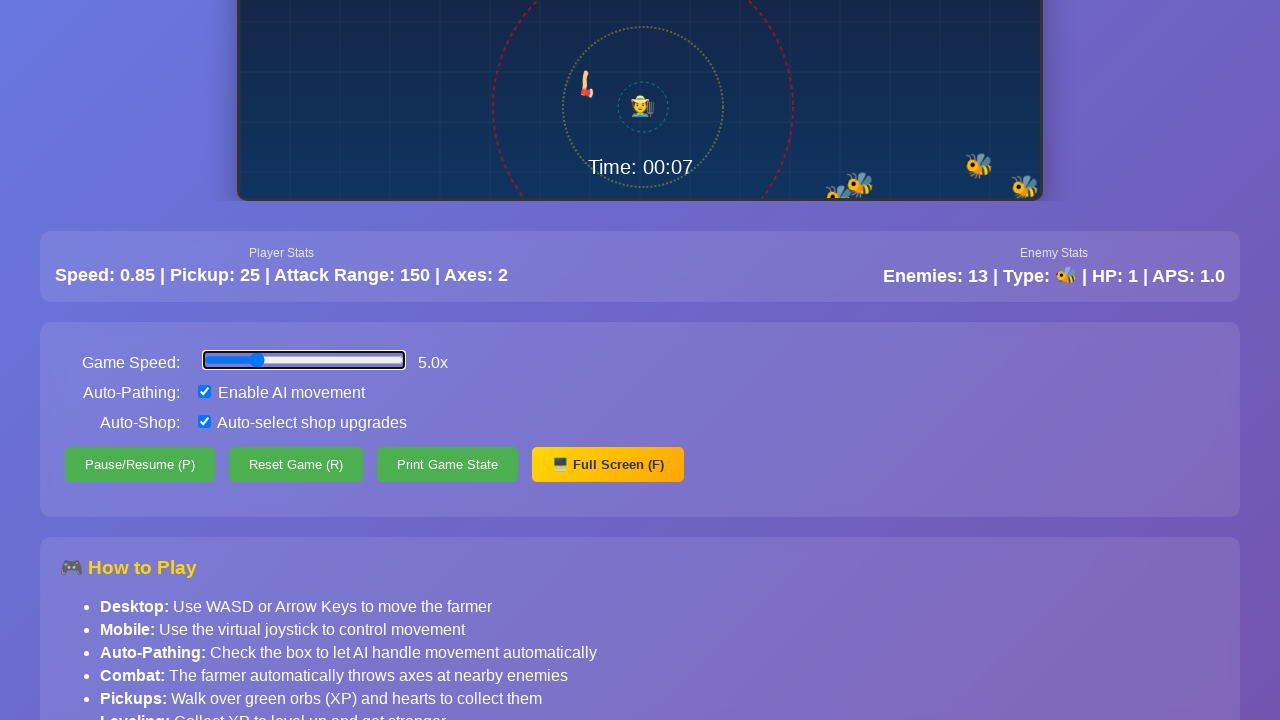

Checked initial auto-pathing state: True
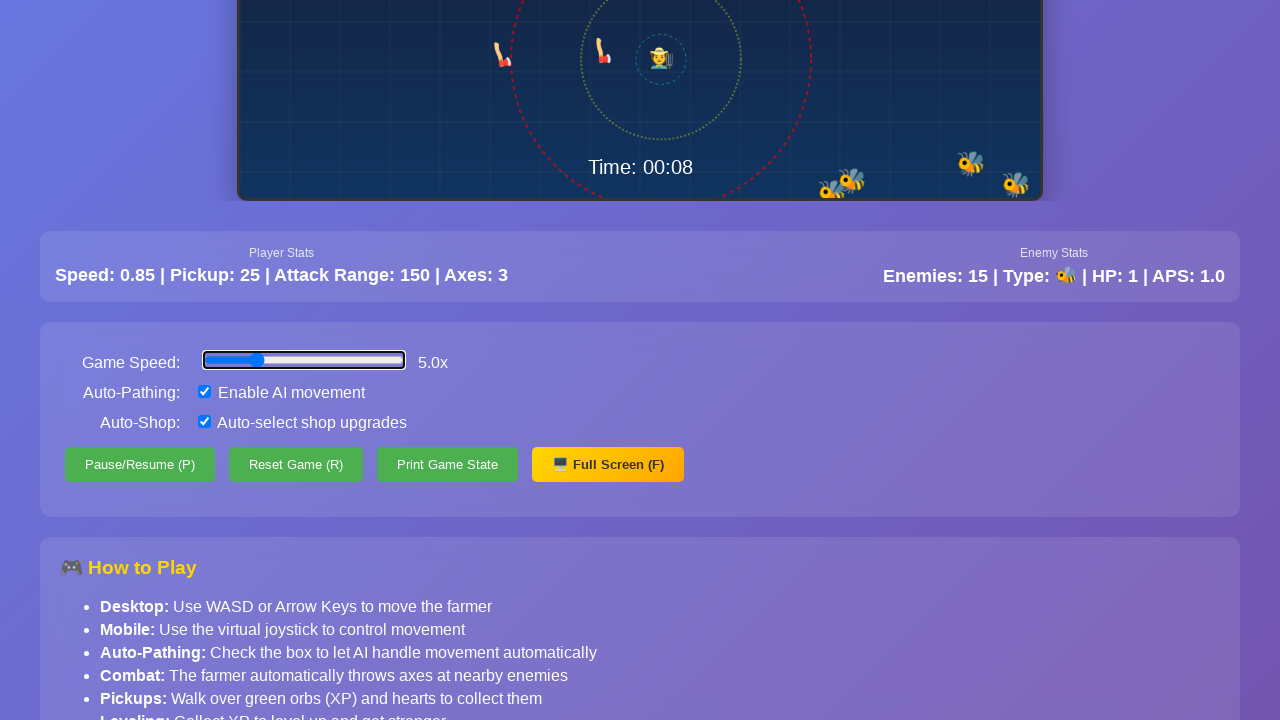

Clicked auto-pathing toggle to change state at (204, 392) on #autoPath
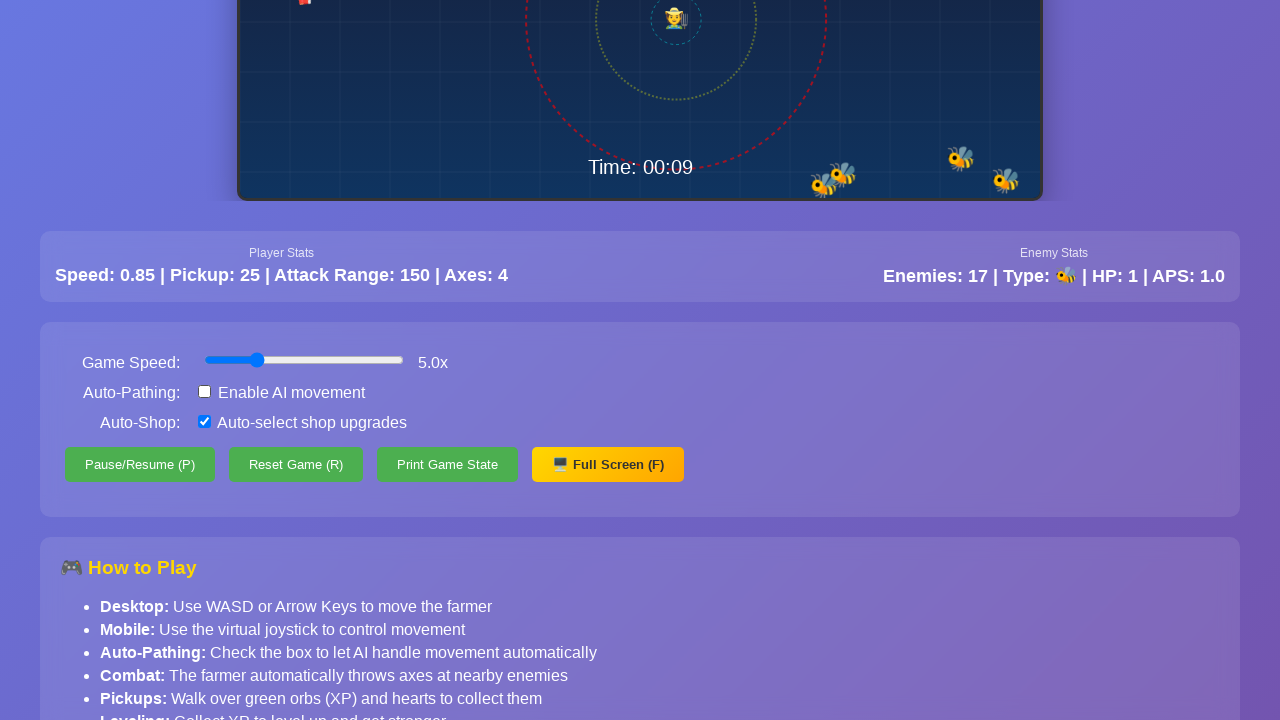

Verified auto-pathing toggle changed from True to False
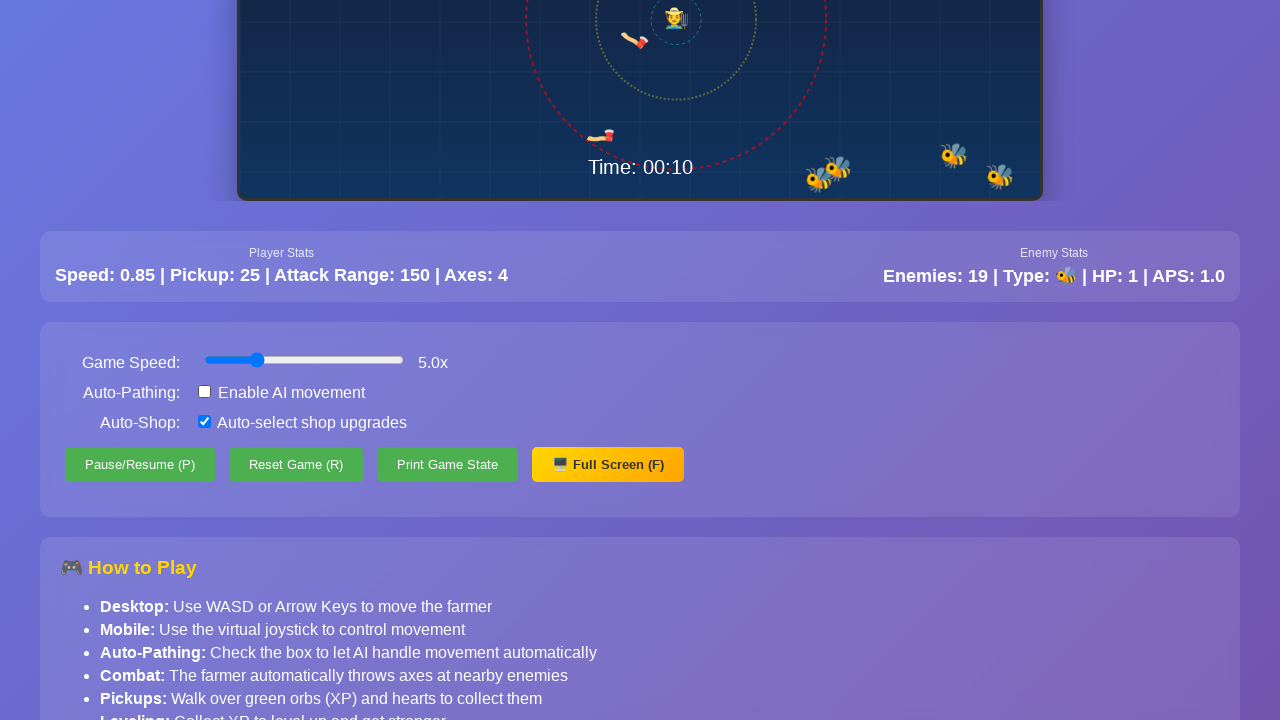

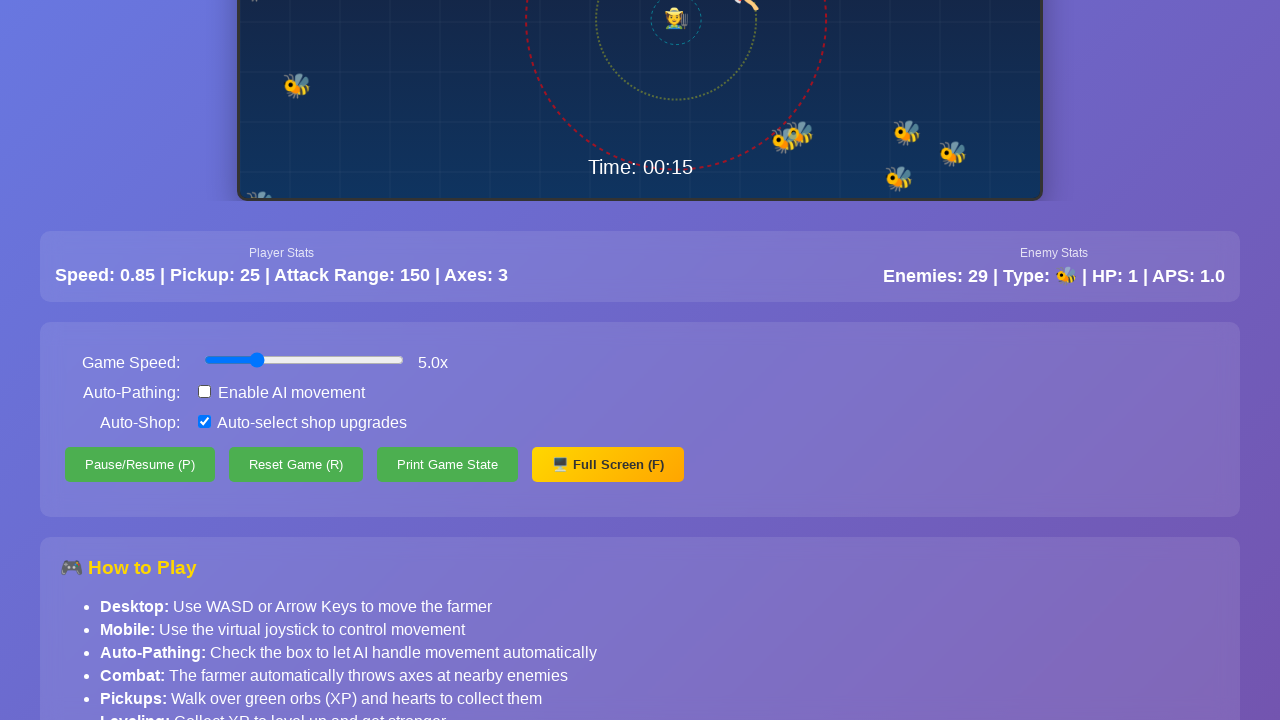